Navigates to a CSDN blog page and verifies that article links are present on the page

Starting URL: https://blog.csdn.net/lzw_java?type=blog

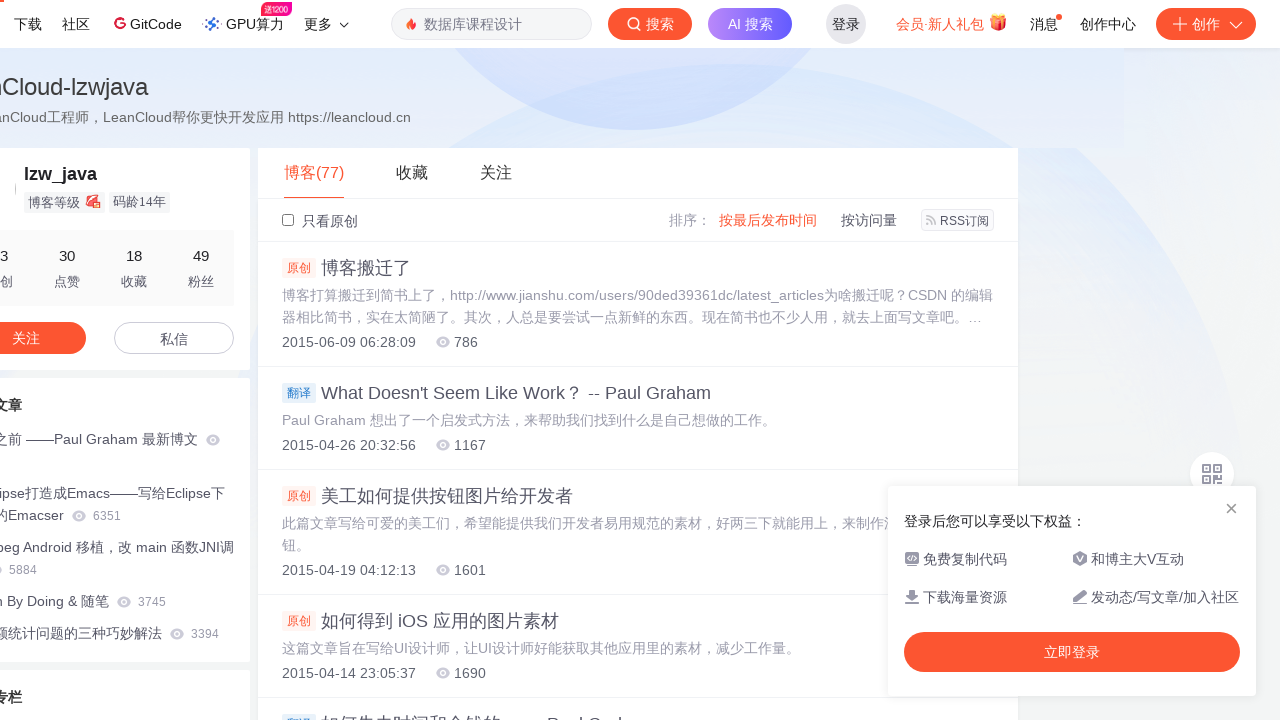

Navigated to CSDN blog page at https://blog.csdn.net/lzw_java?type=blog
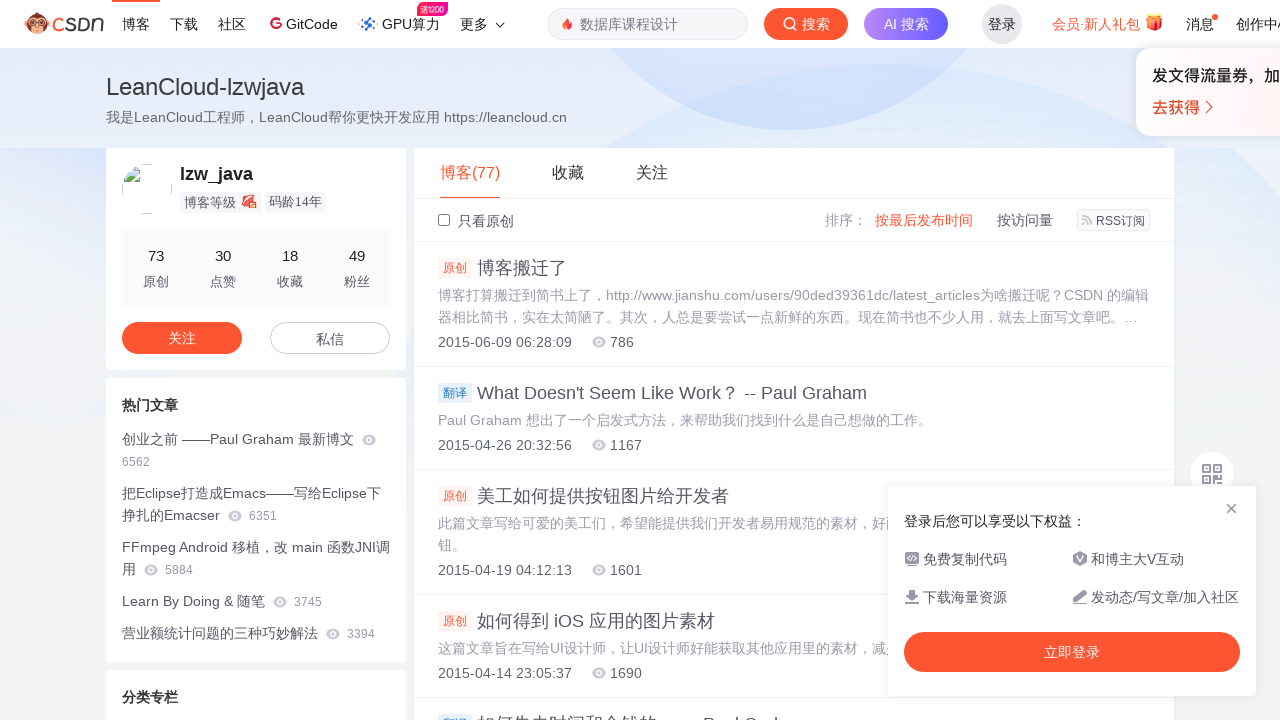

Page loaded and article links are visible
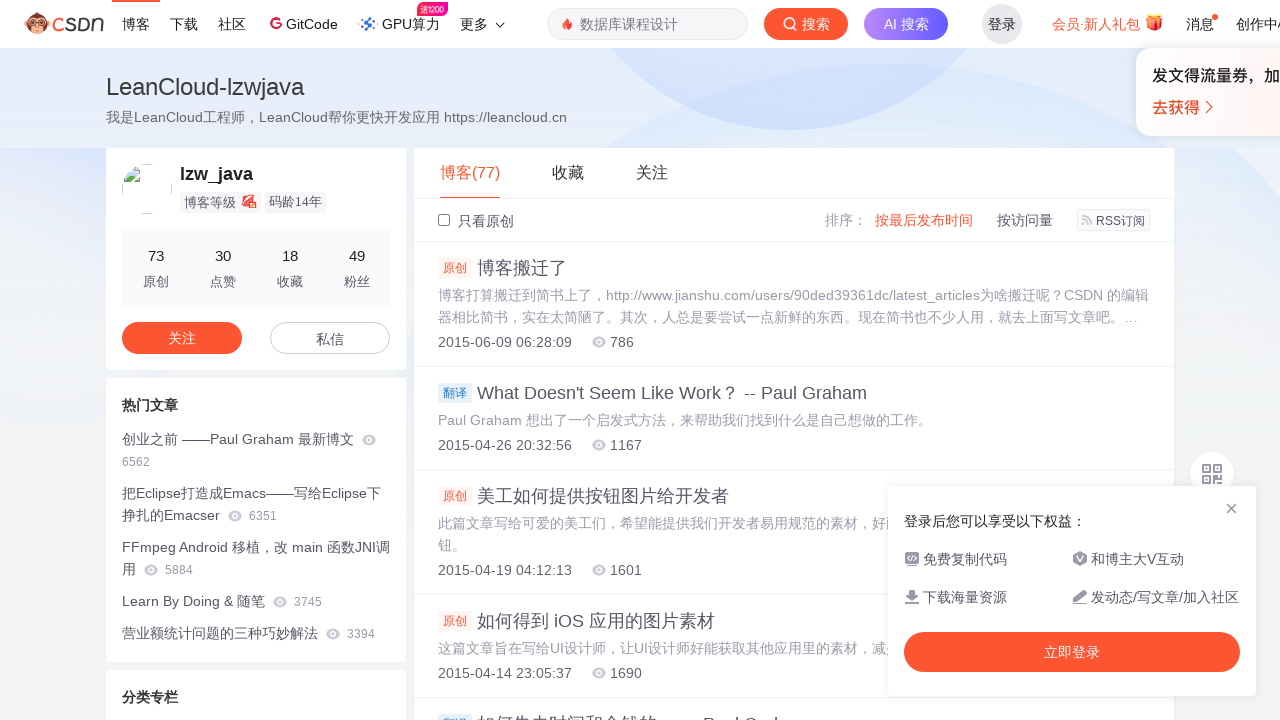

Verified that CSDN blog article links are present on the page
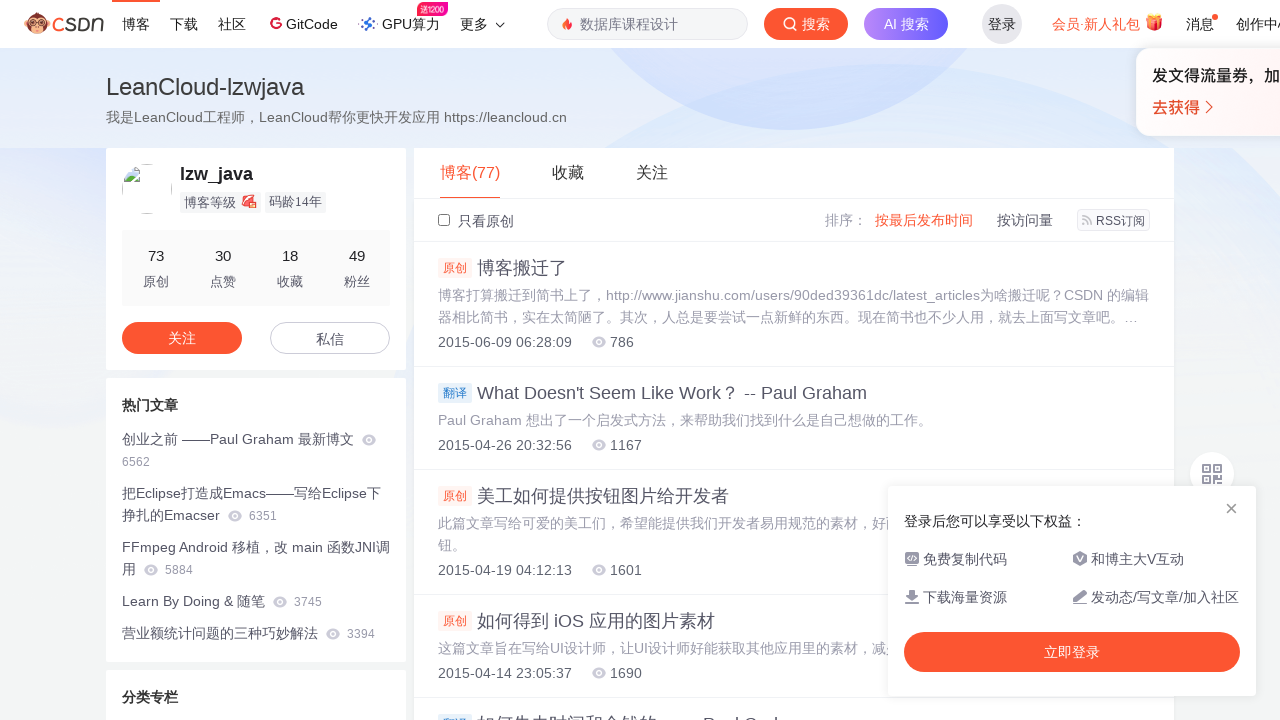

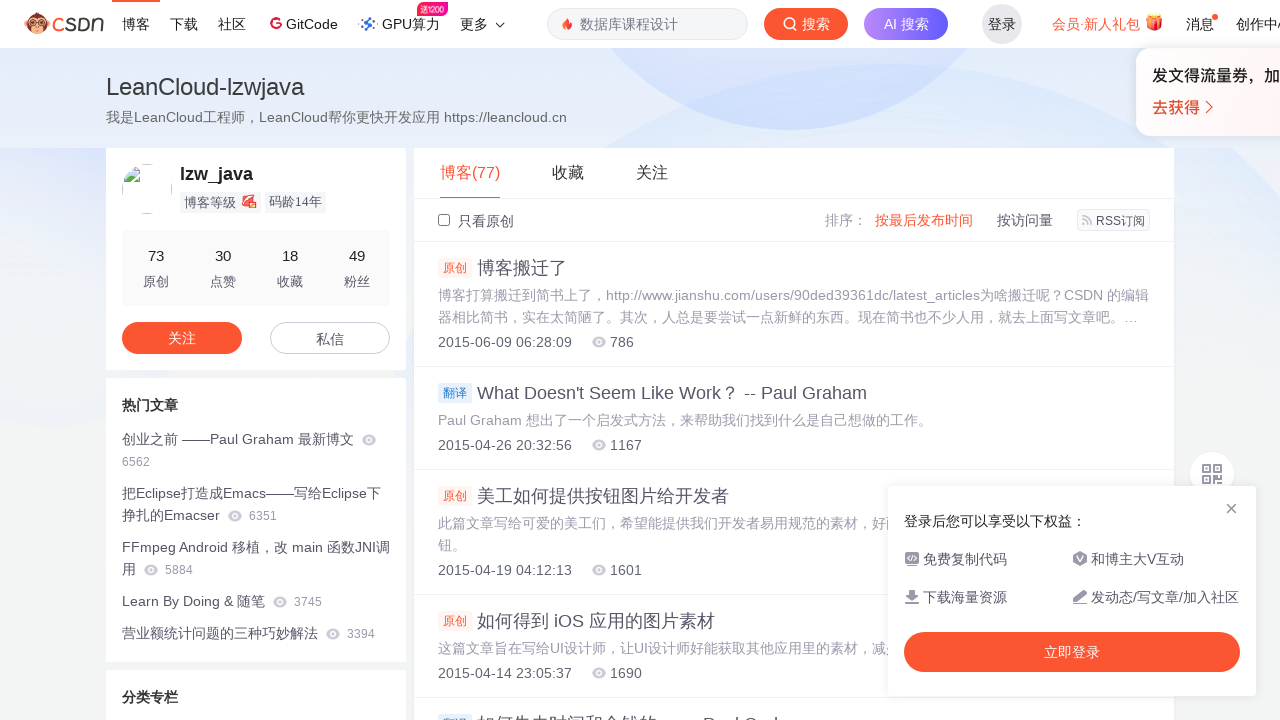